Tests JavaScript Confirm dialog by clicking the JS Confirm button and accepting the confirmation alert

Starting URL: https://the-internet.herokuapp.com/javascript_alerts

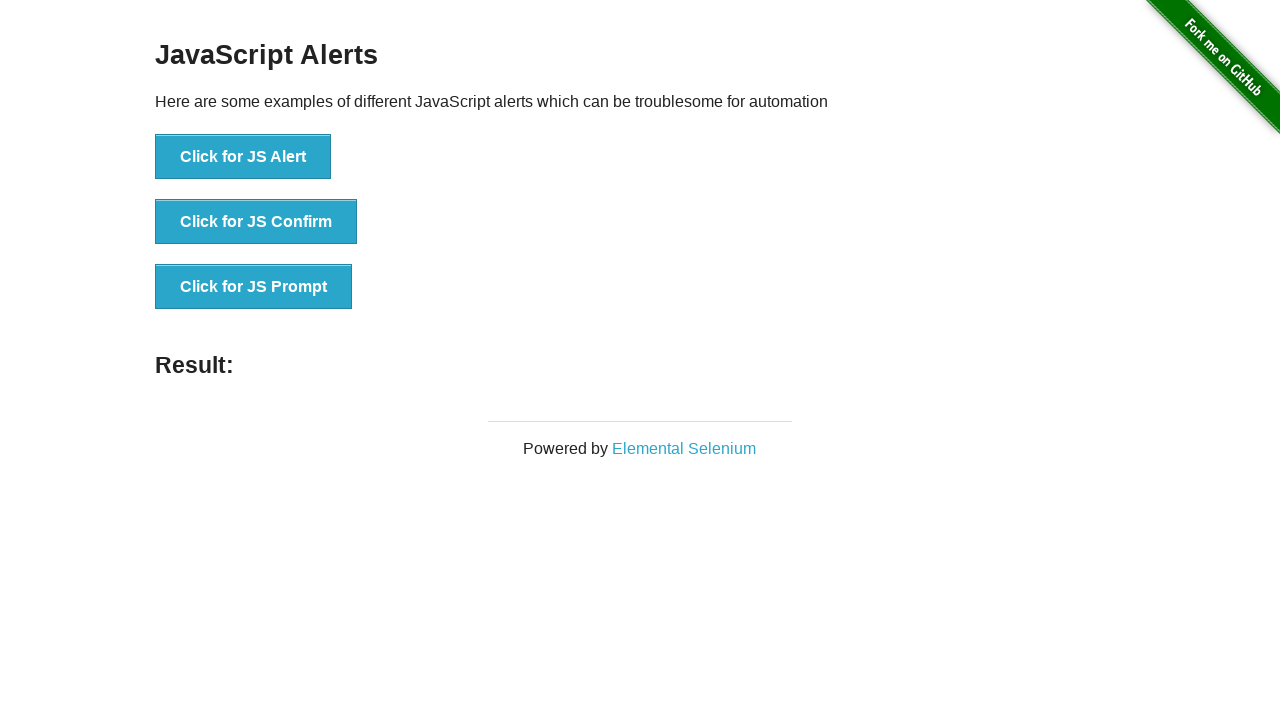

Set up dialog handler to accept confirm dialogs
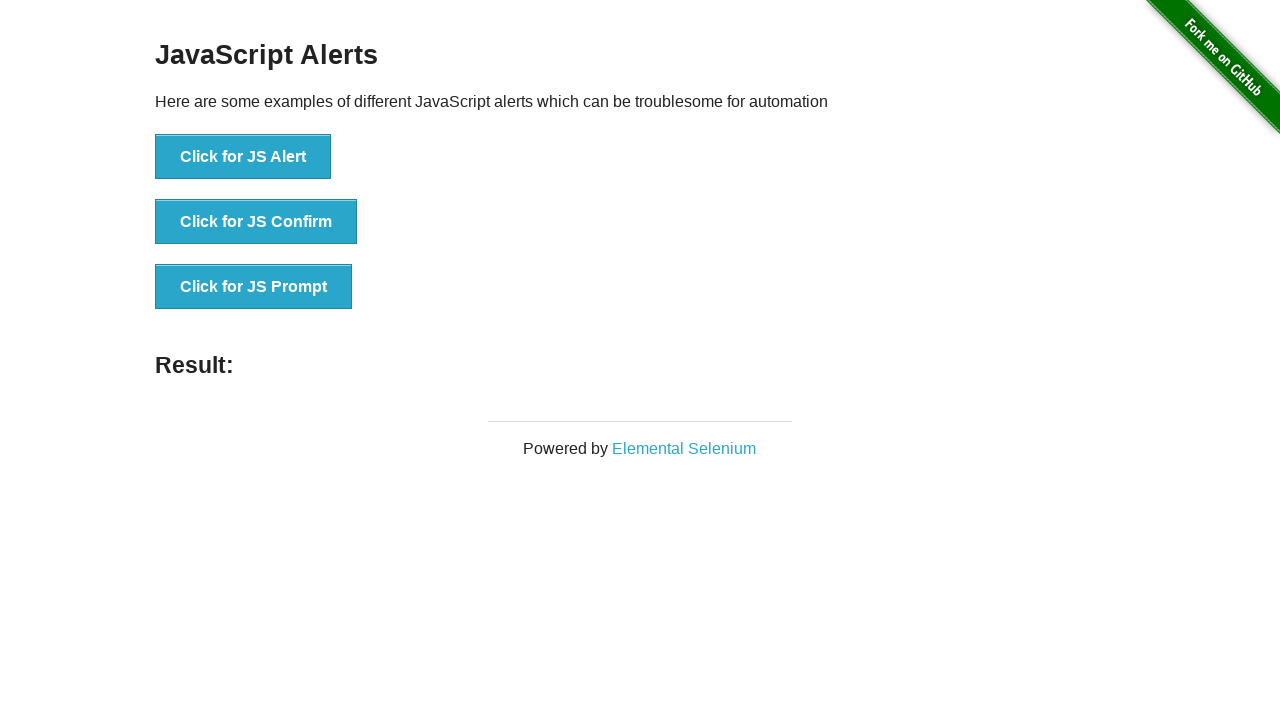

Clicked JS Confirm button at (256, 222) on button[onclick='jsConfirm()']
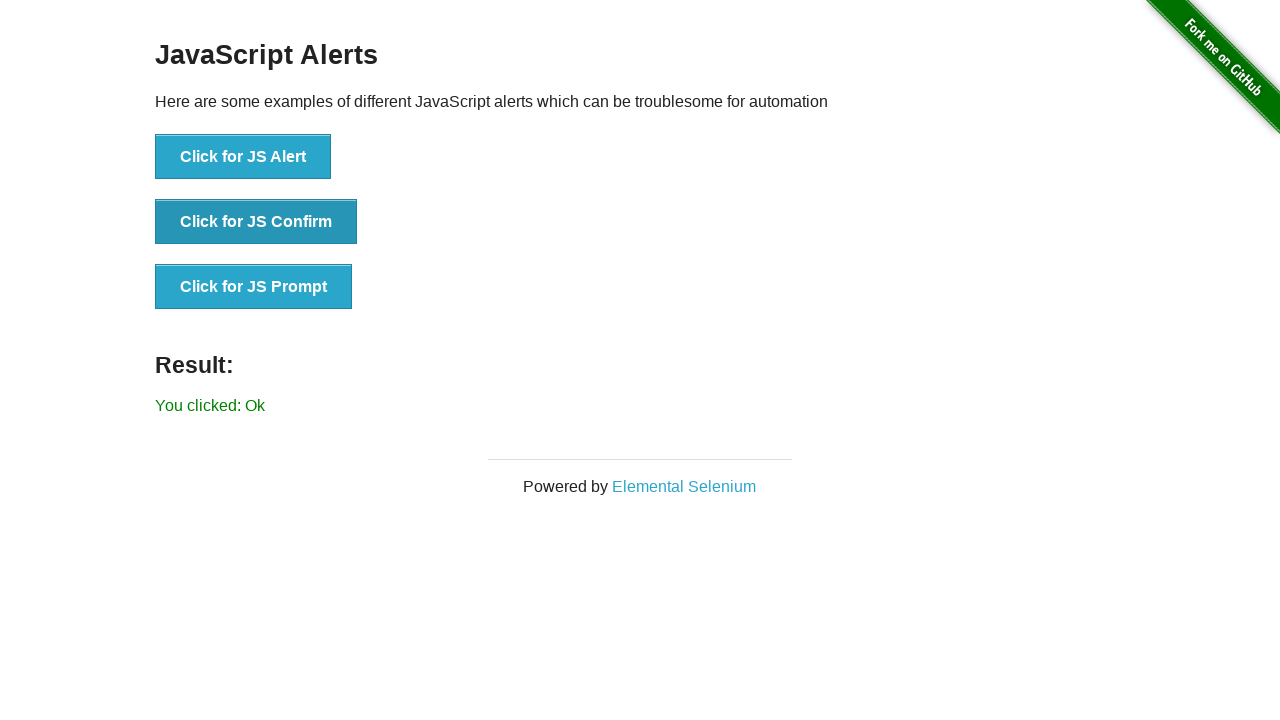

Confirm dialog was accepted and result text appeared
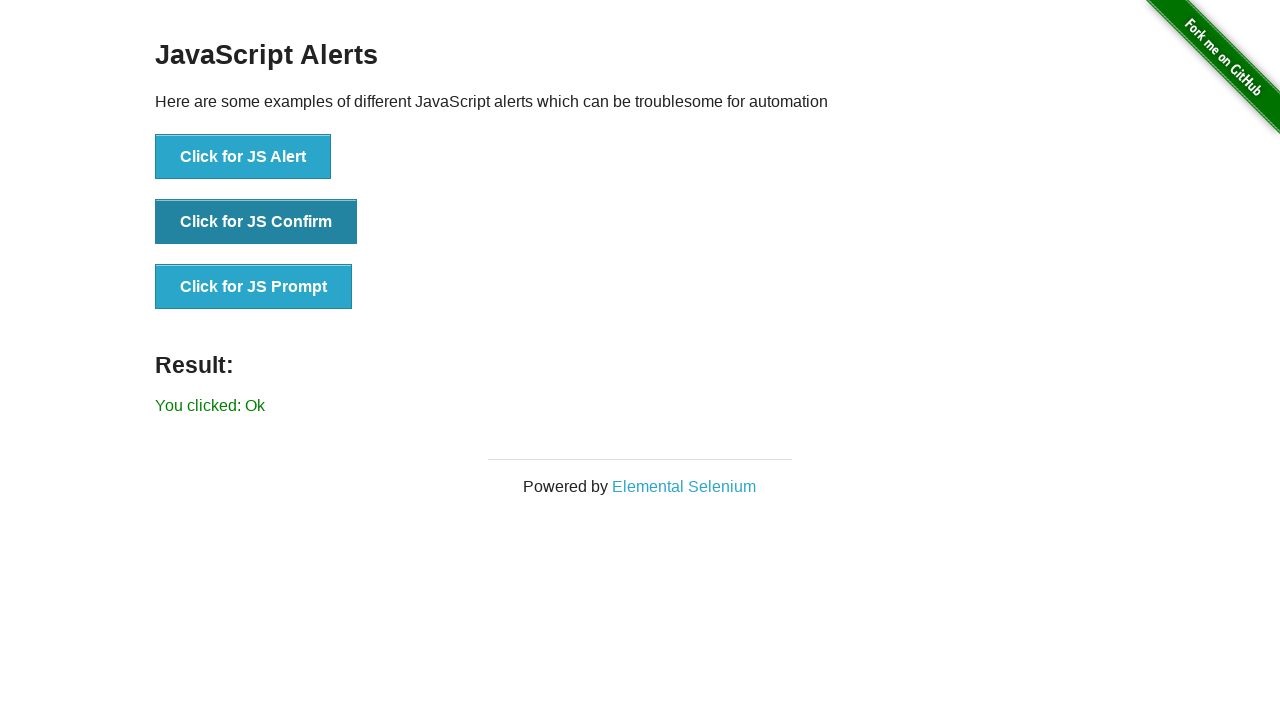

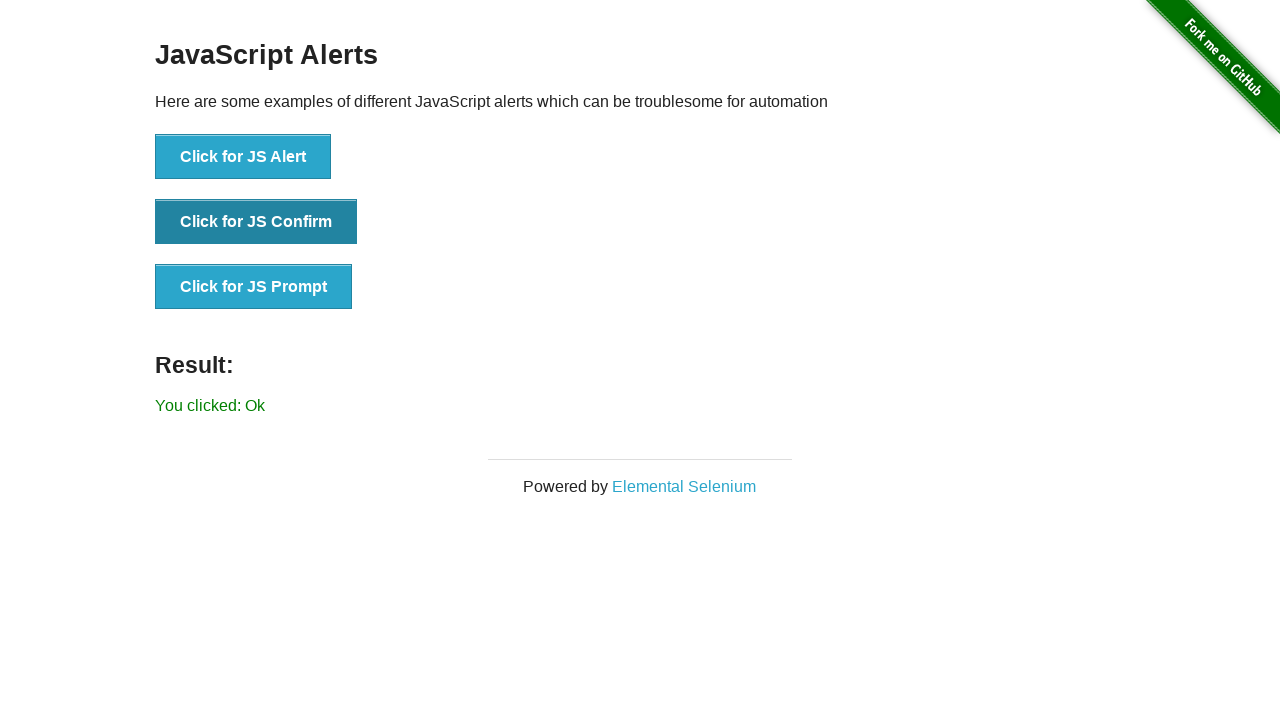